Tests checkbox interaction by verifying initial state, clicking a senior citizen discount checkbox, and confirming the selection state changes

Starting URL: https://www.rahulshettyacademy.com/dropdownsPractise/

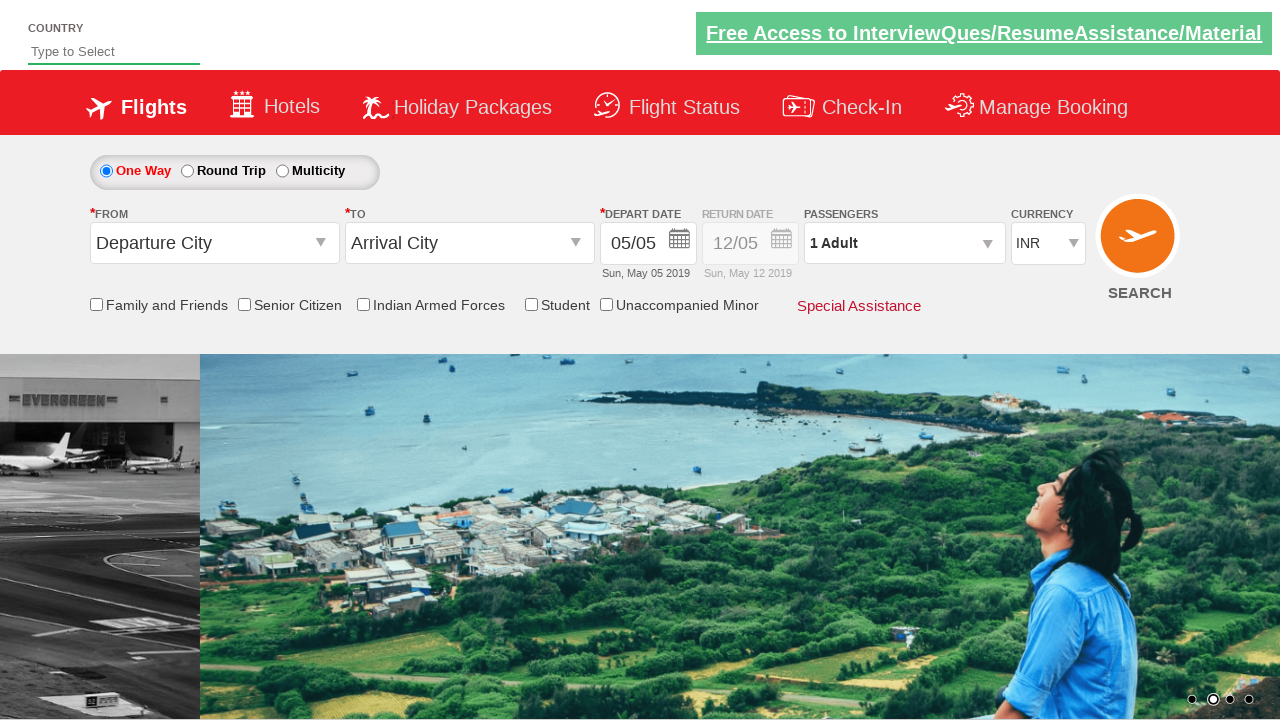

Located Senior Citizen Discount checkbox element
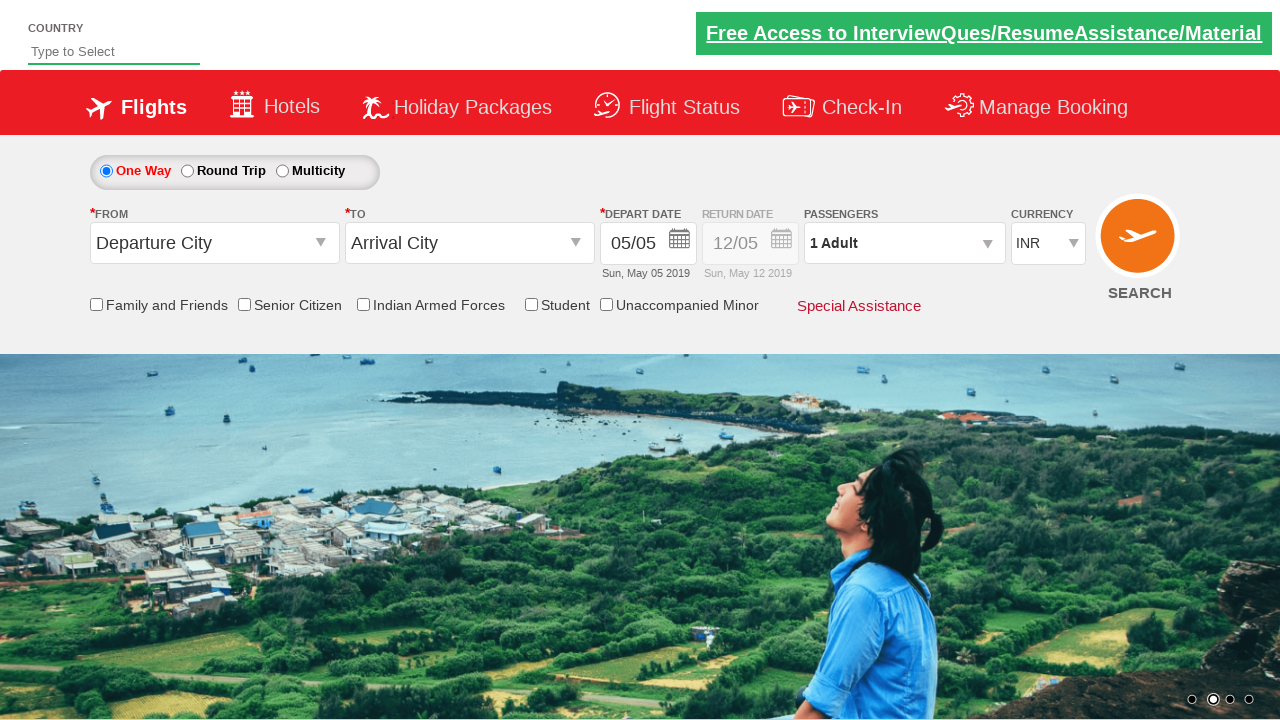

Verified Senior Citizen Discount checkbox is initially unchecked
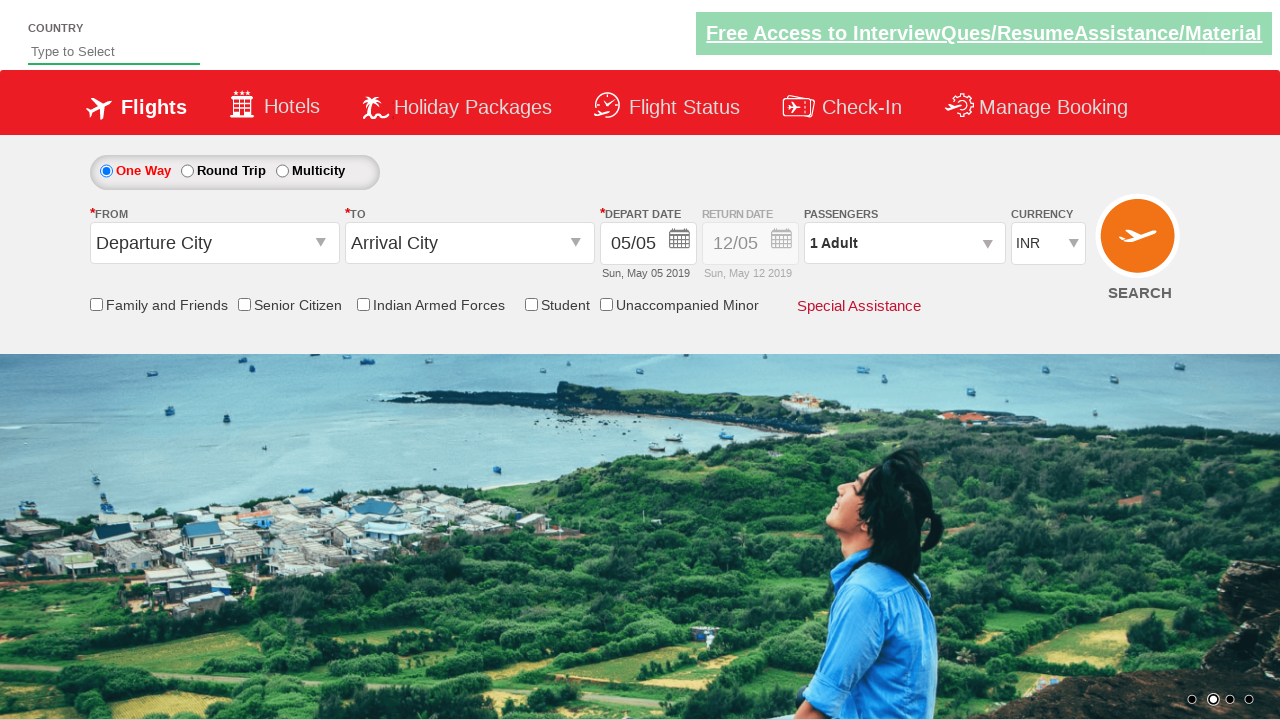

Clicked Senior Citizen Discount checkbox at (244, 304) on input[id*='SeniorCitizenDiscount']
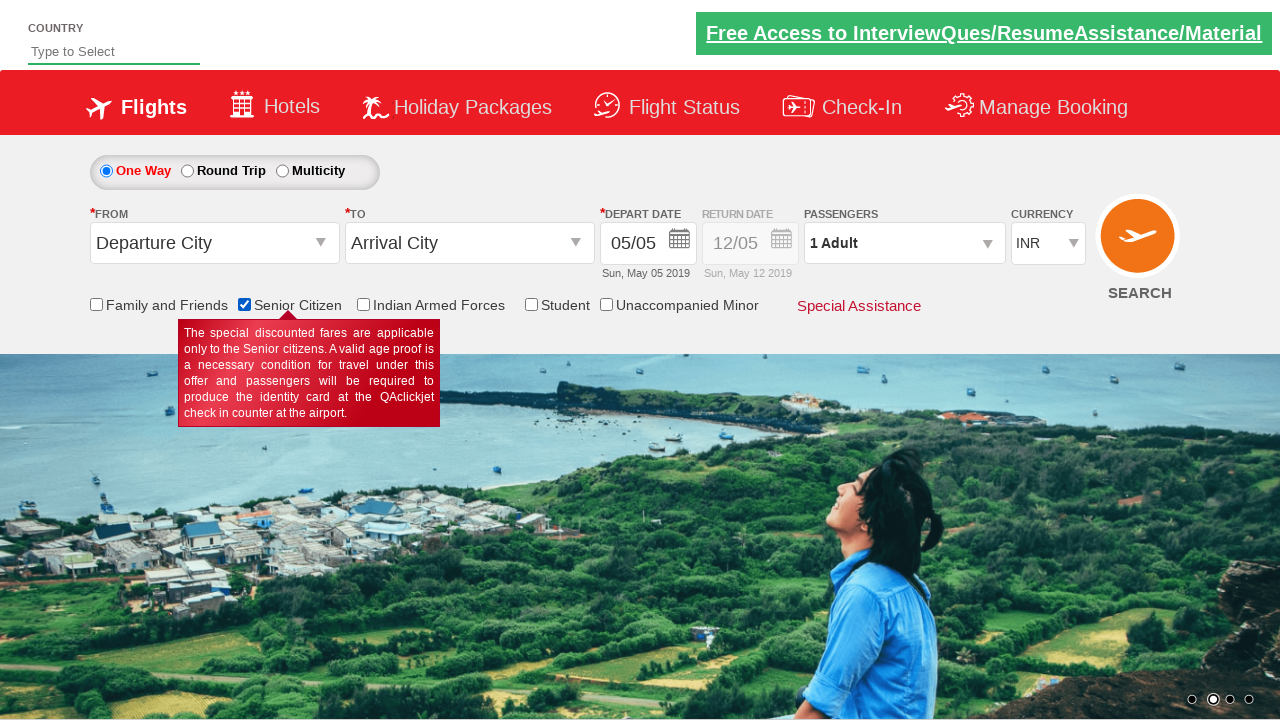

Verified Senior Citizen Discount checkbox is now checked
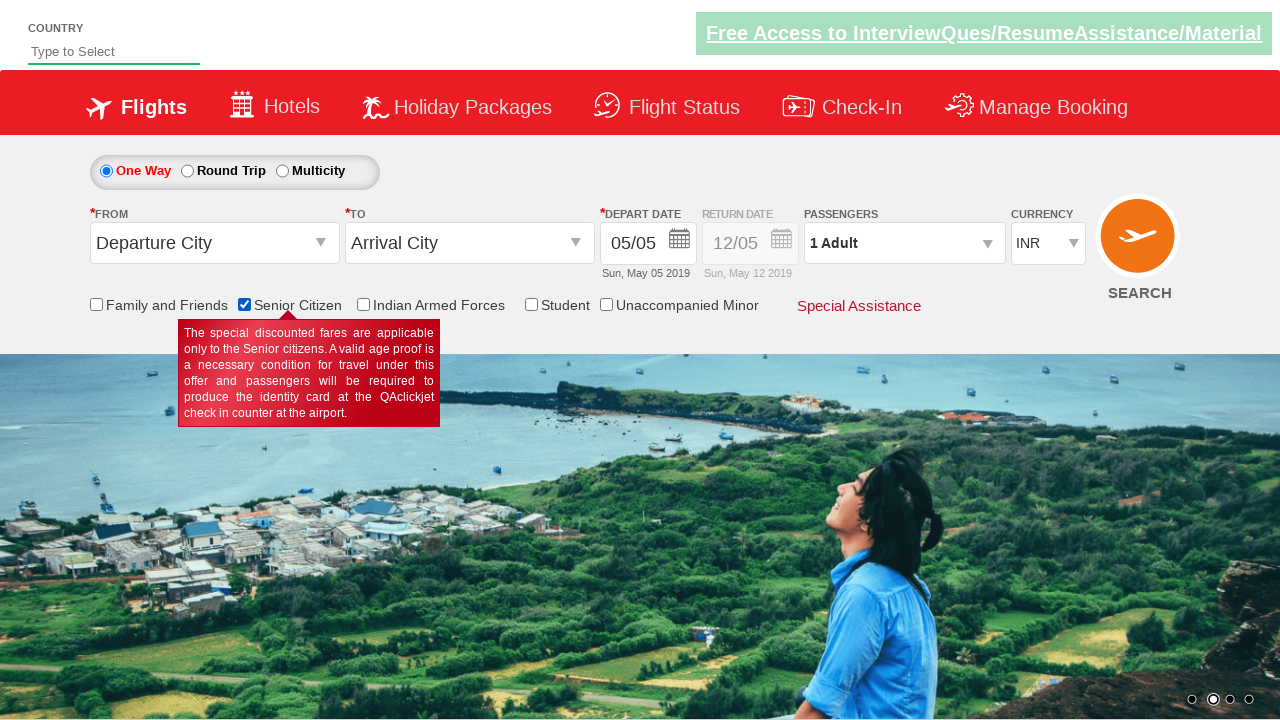

Located all checkbox elements on the page
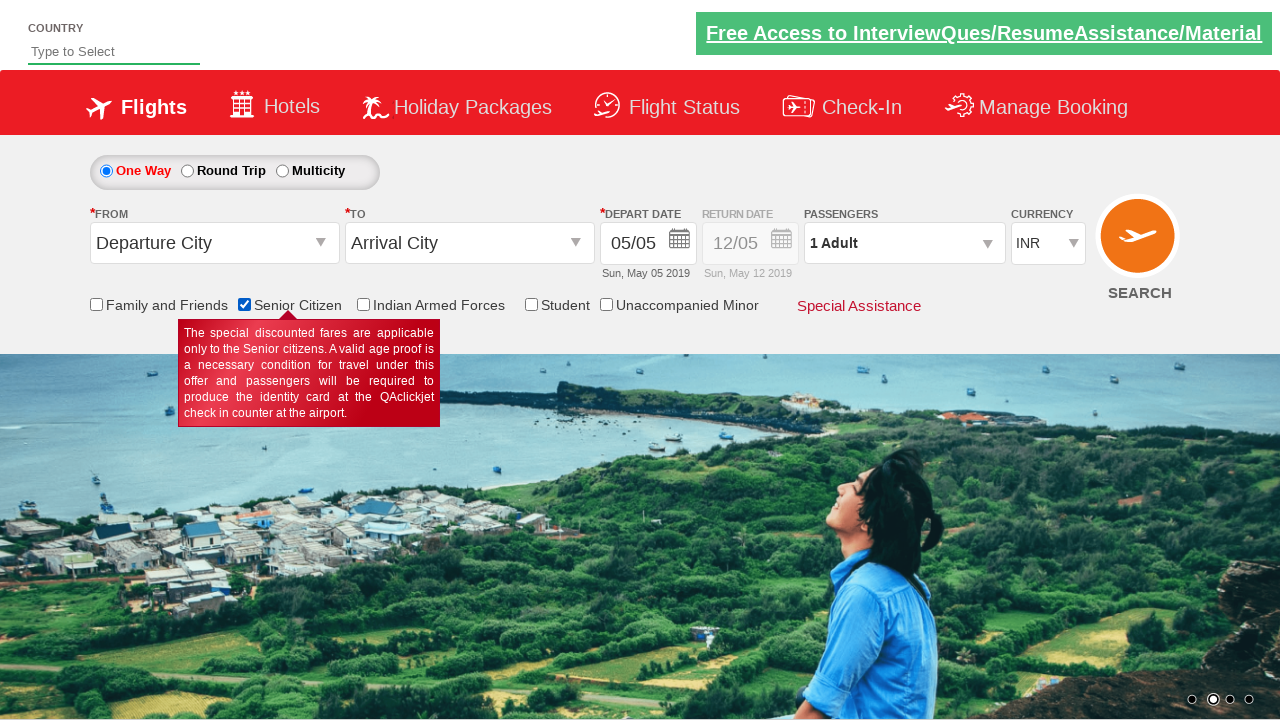

Counted total number of checkboxes: 6
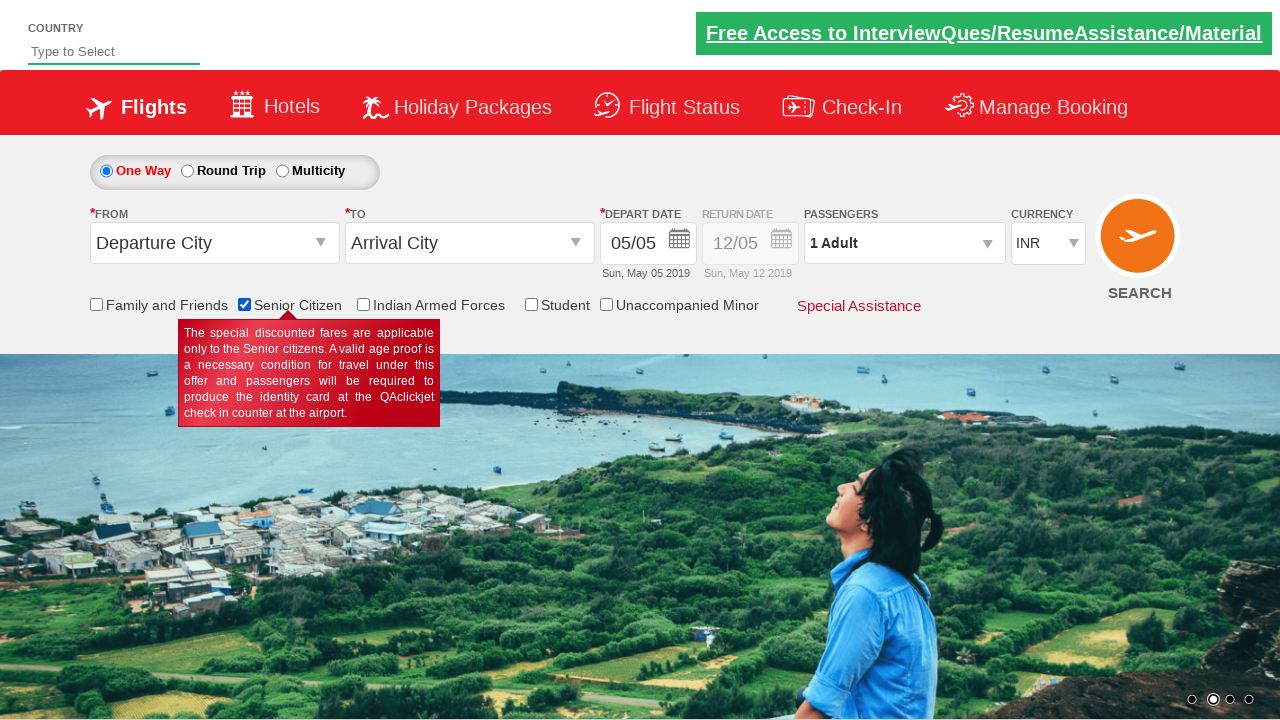

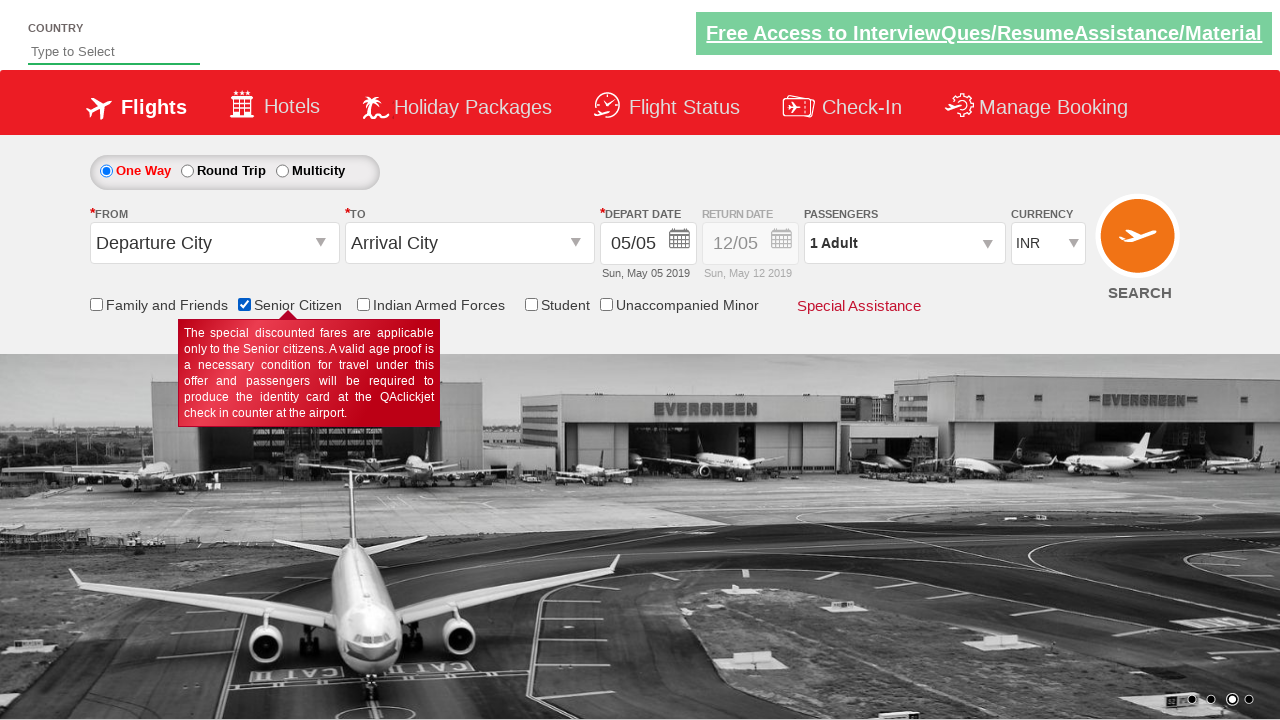